Tests switching between browser windows by clicking a link that opens a new window, switching to it, verifying the content, closing it, and switching back to the original window.

Starting URL: https://the-internet.herokuapp.com/windows

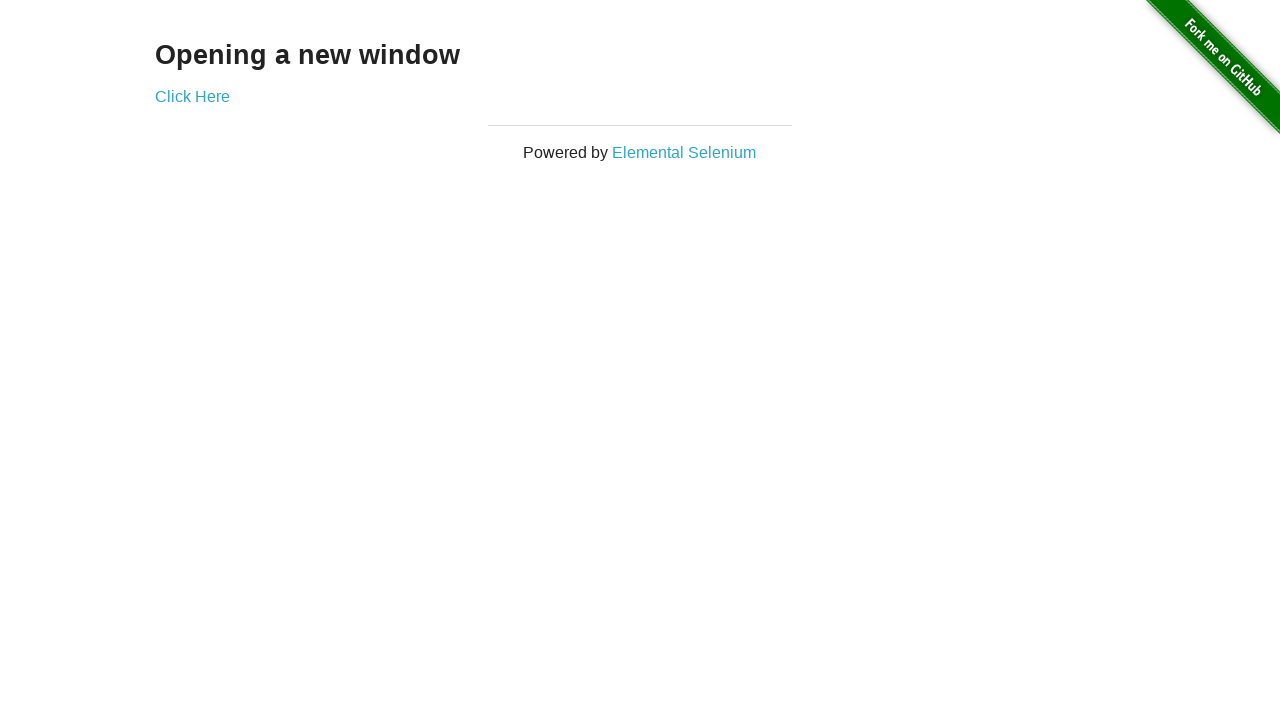

Clicked 'Click Here' link to open new window at (192, 96) on text=Click Here
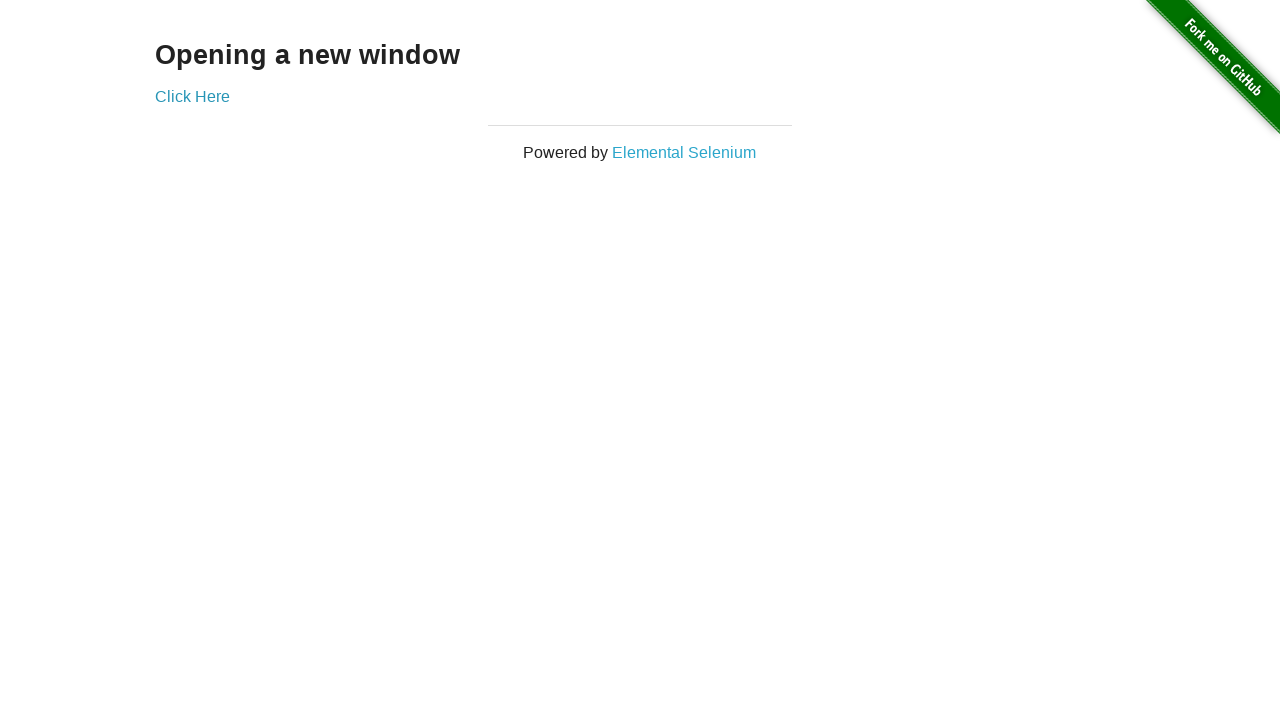

New window opened and captured
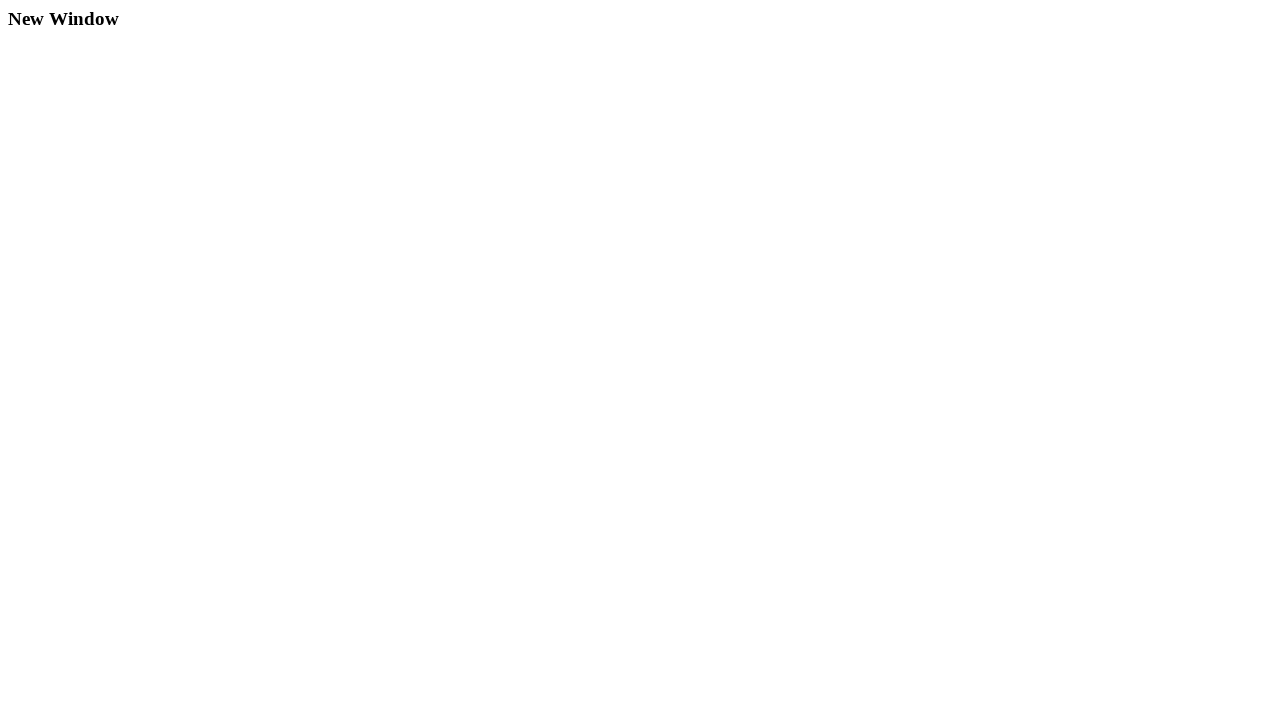

New window page loaded
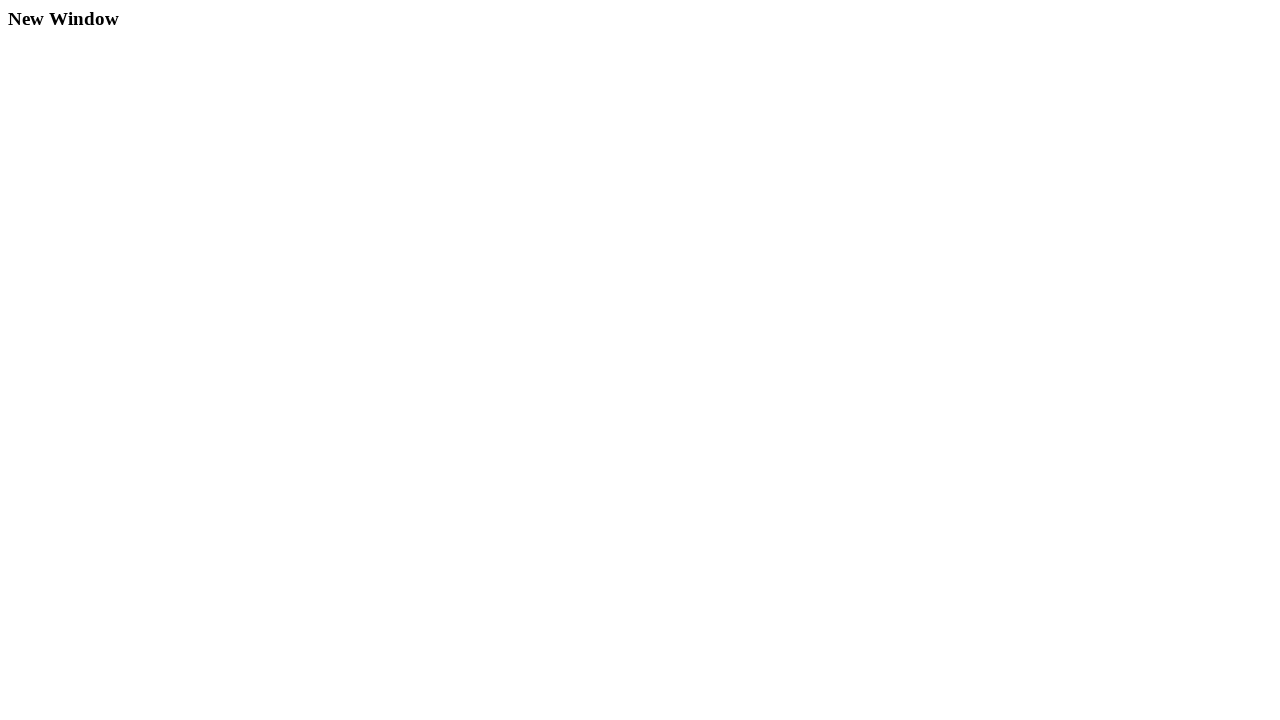

Verified new window content shows 'New Window' heading
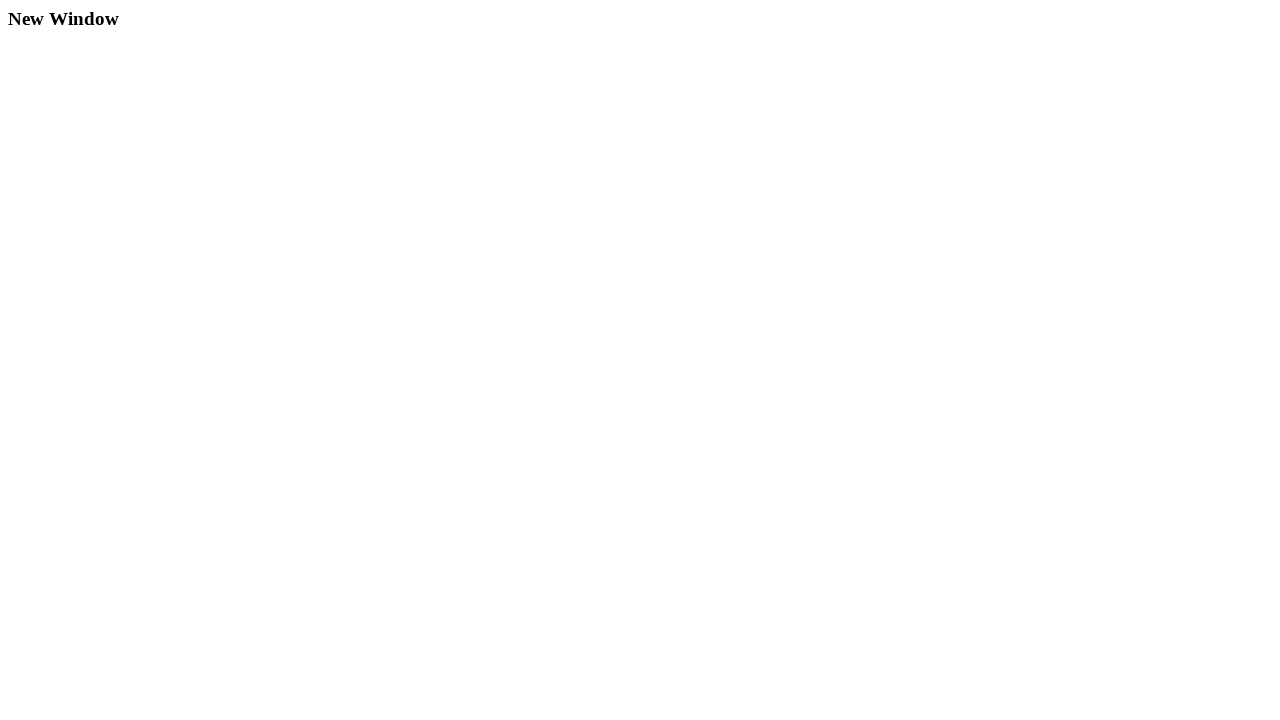

Closed new window
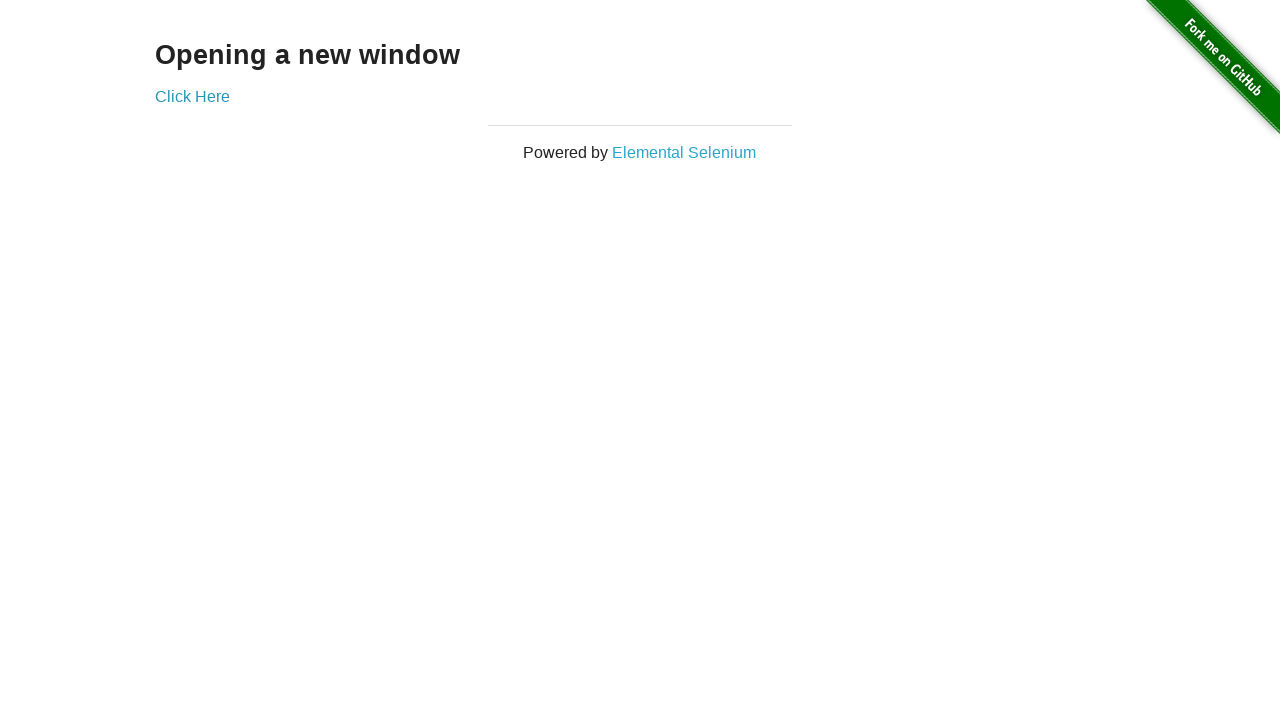

Verified original window still displays 'Click Here' link
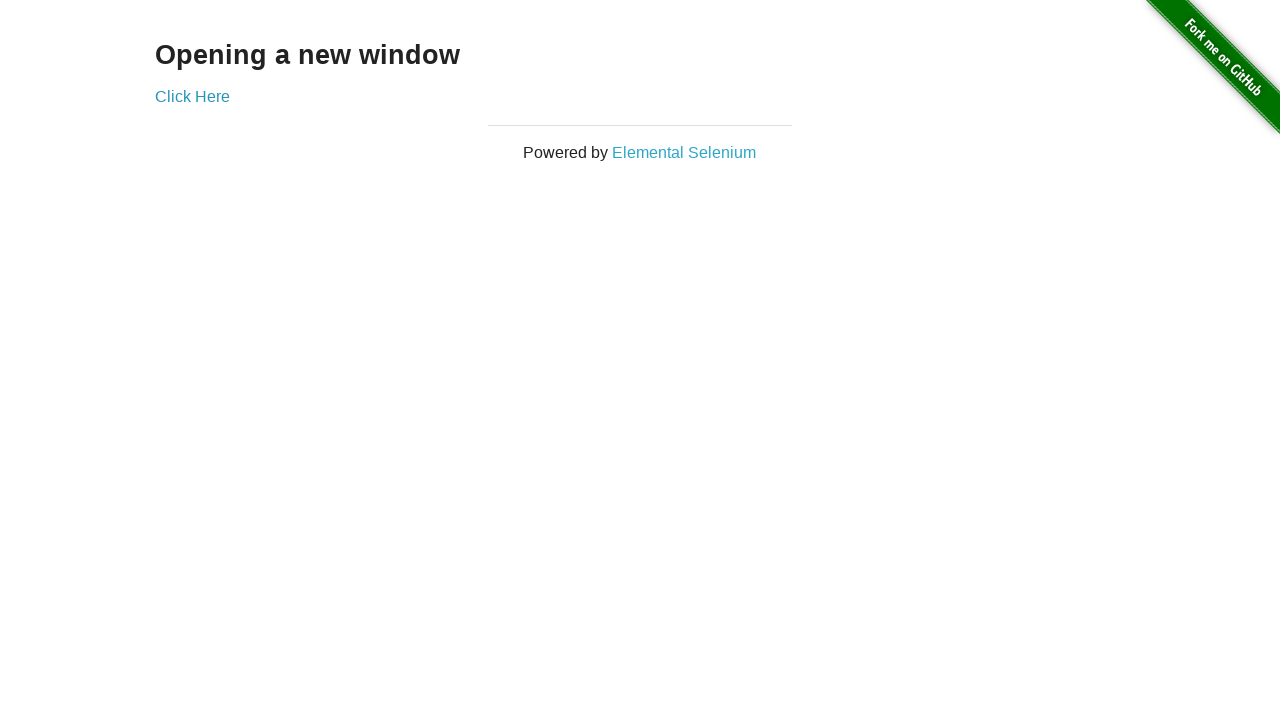

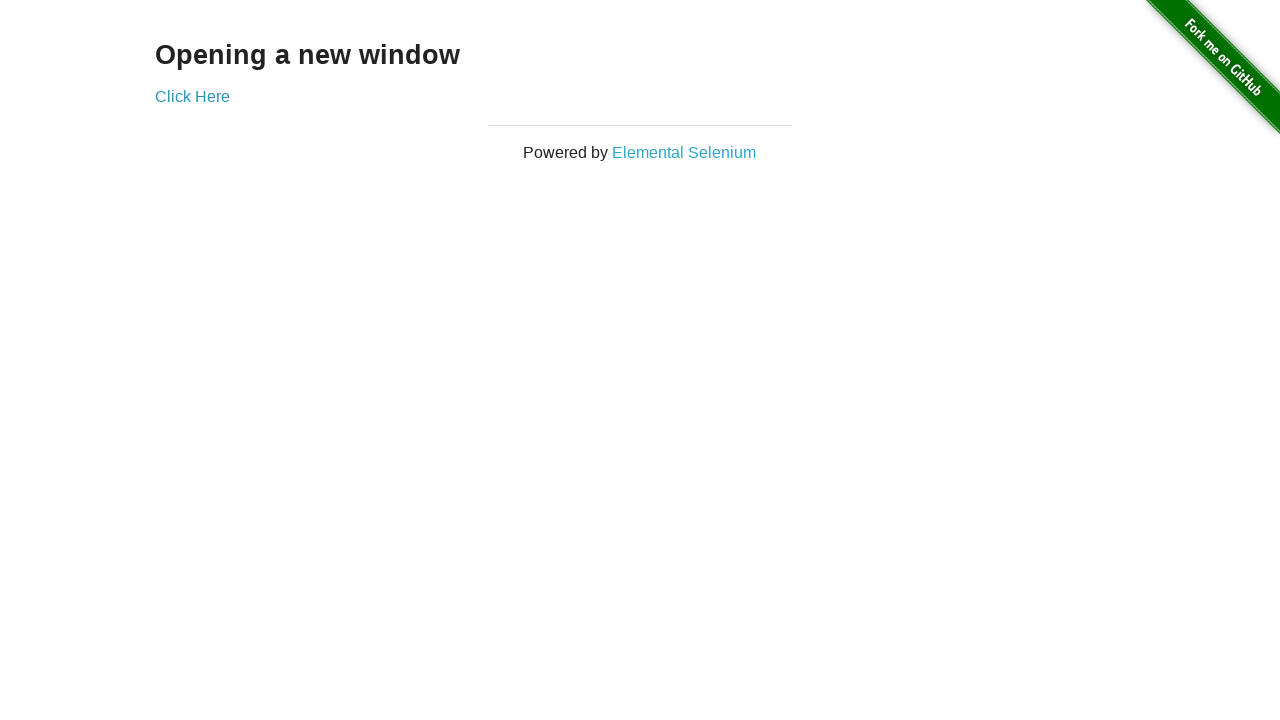